Tests opening a new browser tab by clicking a link and switching to the new tab

Starting URL: https://rahulshettyacademy.com/AutomationPractice/

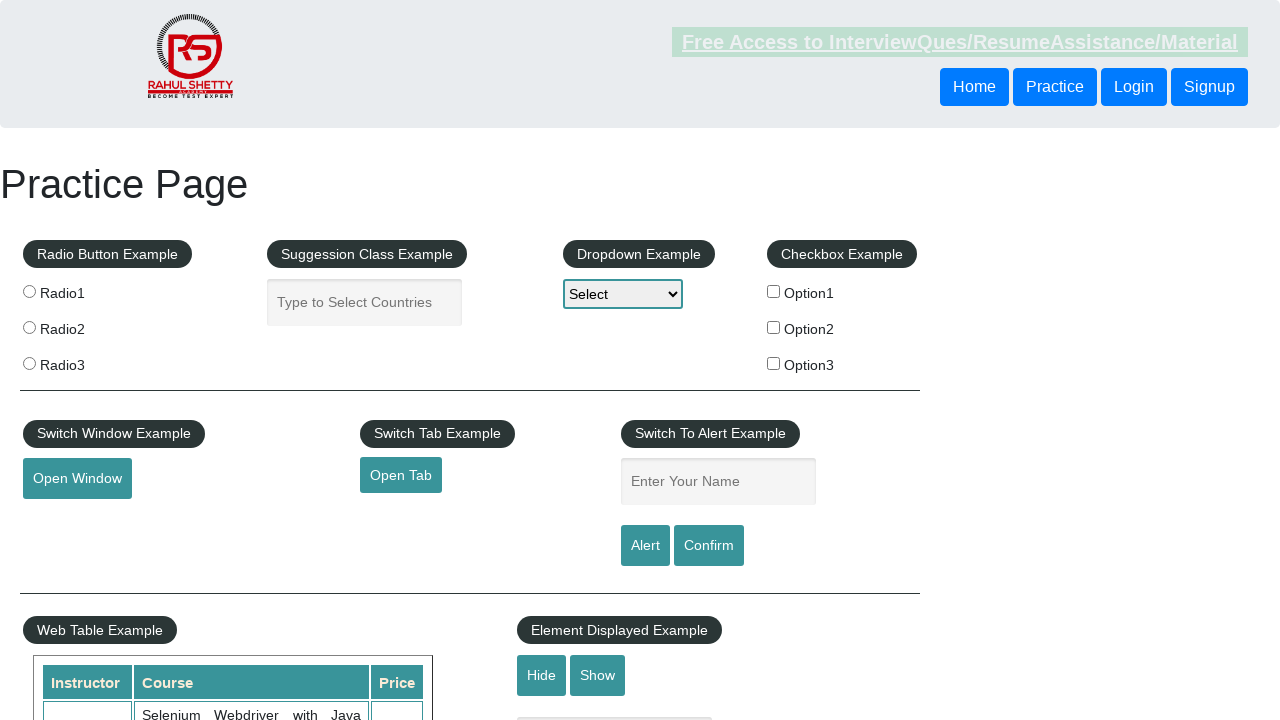

Clicked link to open new tab at (401, 475) on #opentab
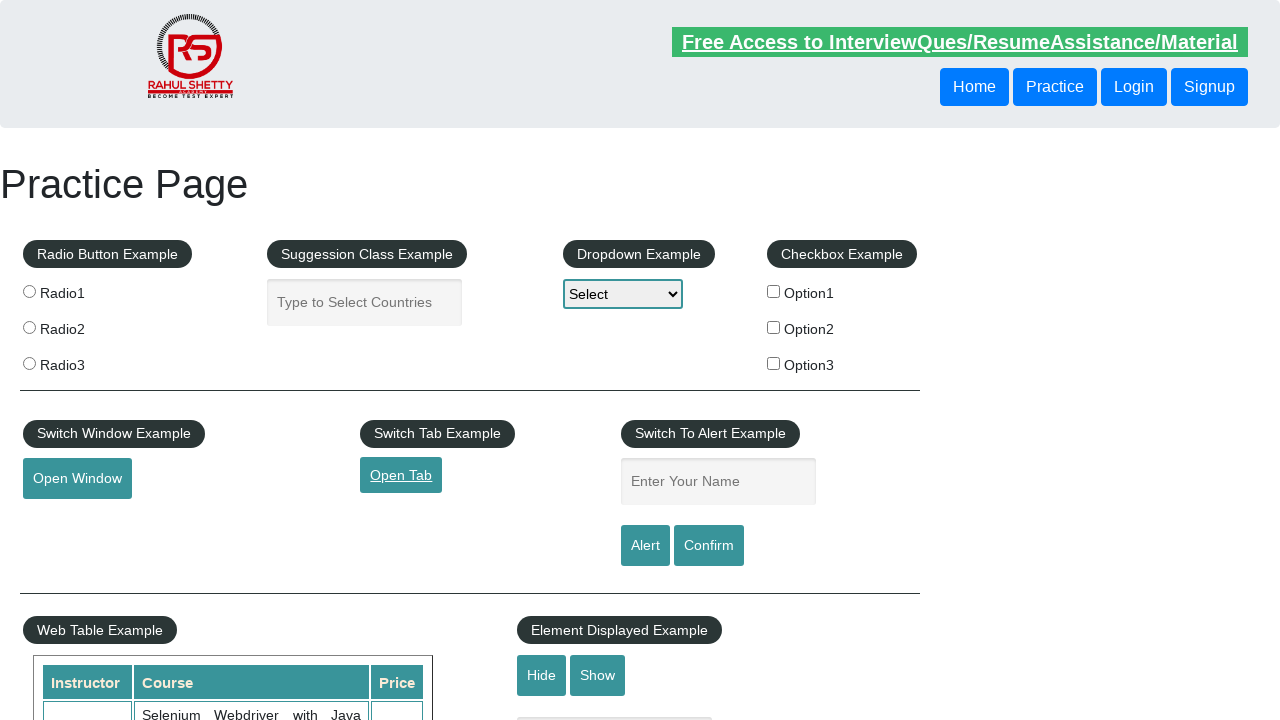

Retrieved new page/tab from context
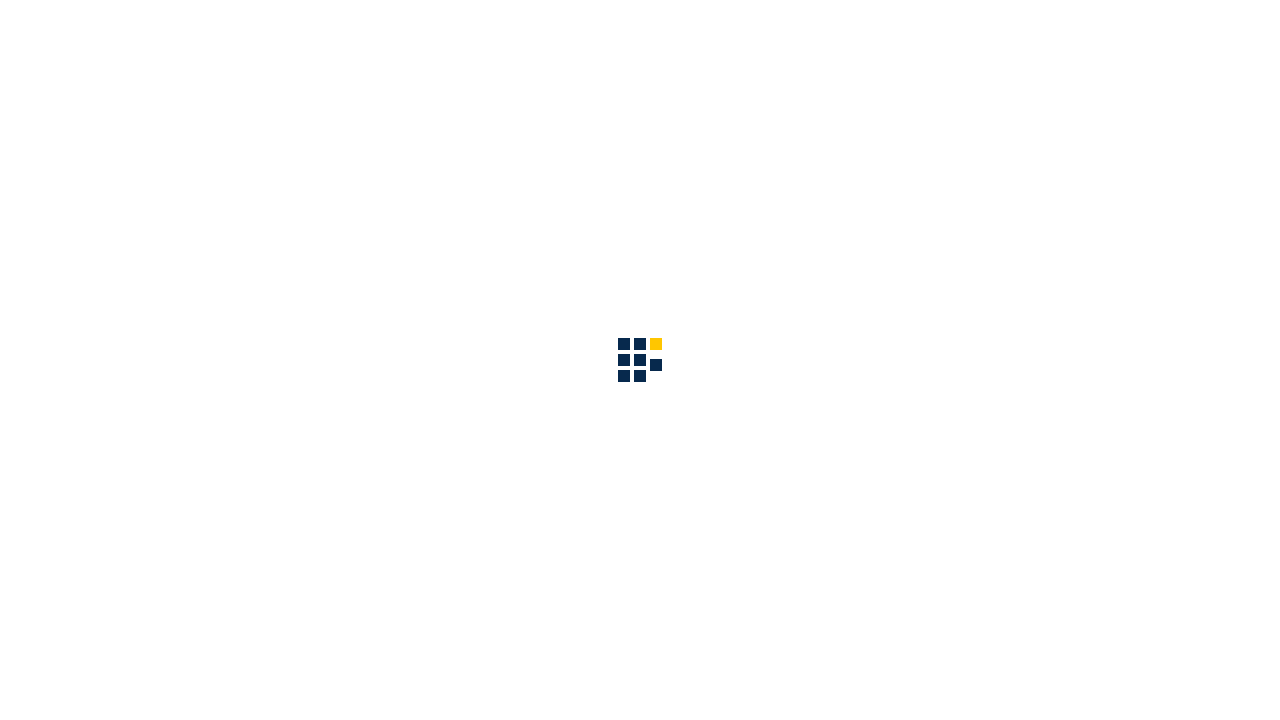

New tab finished loading
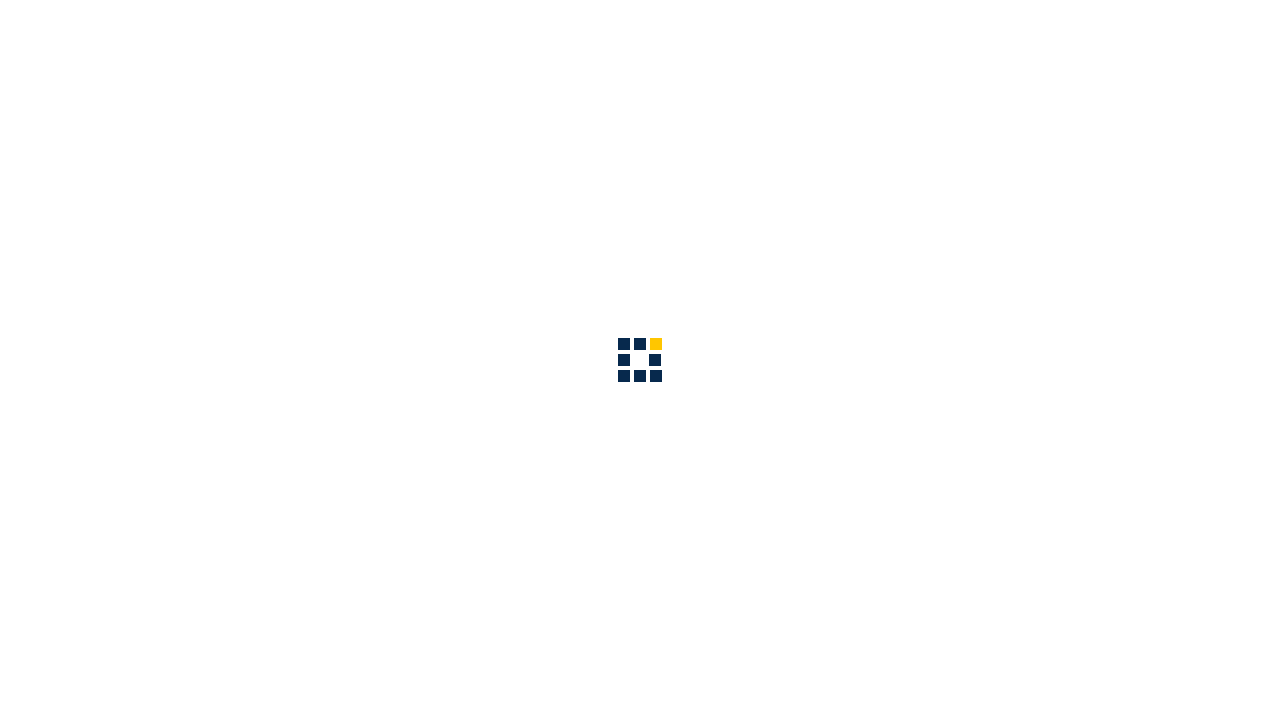

Verified new tab title contains 'Academy'
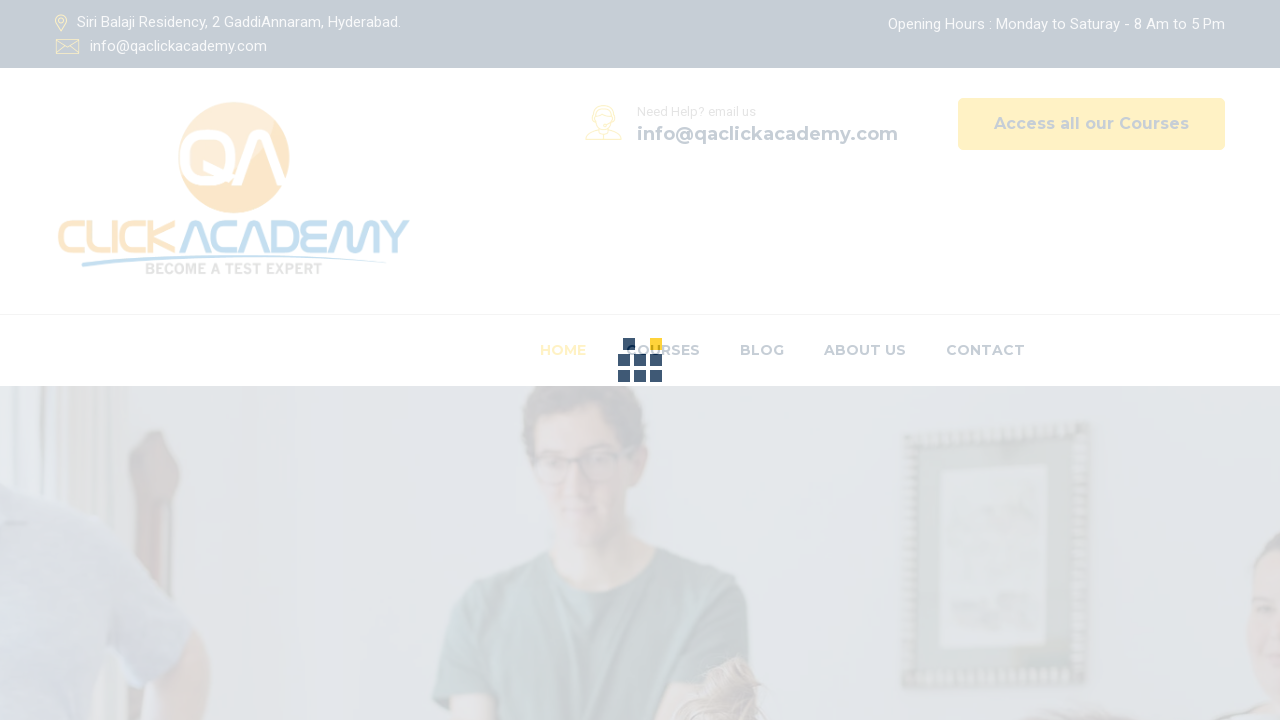

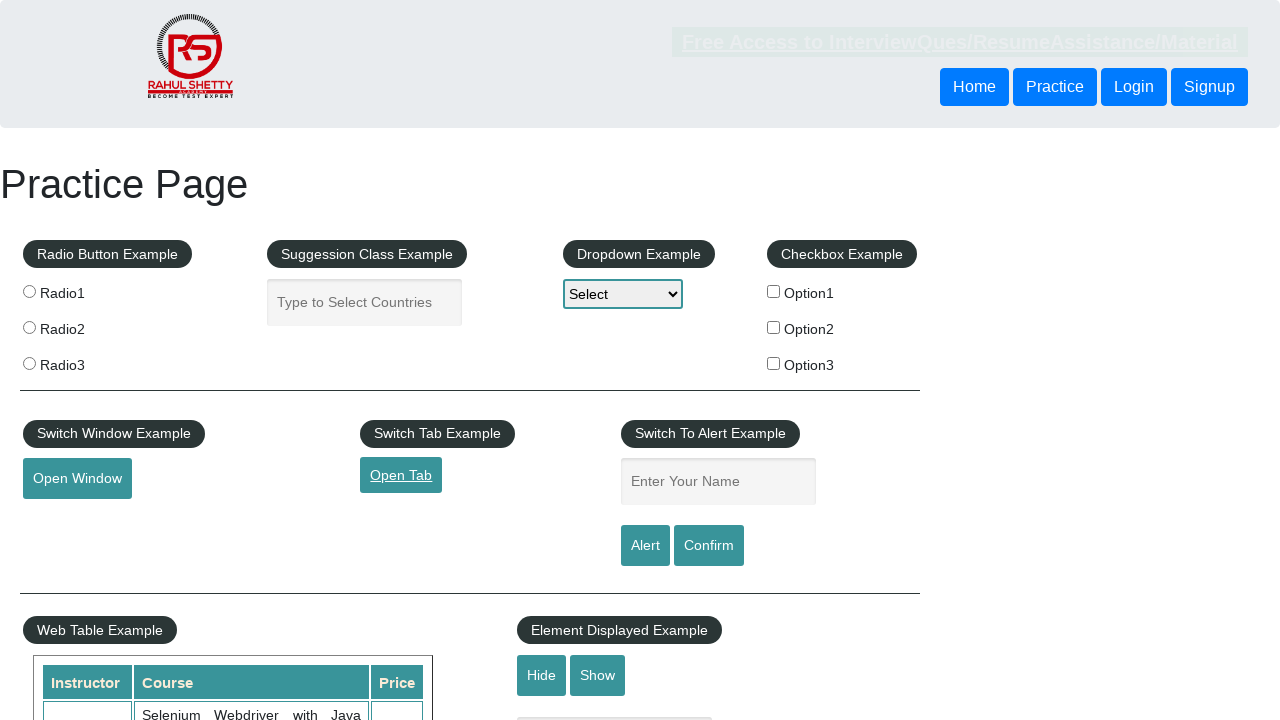